Tests keyboard key press functionality by sending Space and Left Arrow keys to an element and verifying the displayed result text matches the expected key press.

Starting URL: http://the-internet.herokuapp.com/key_presses

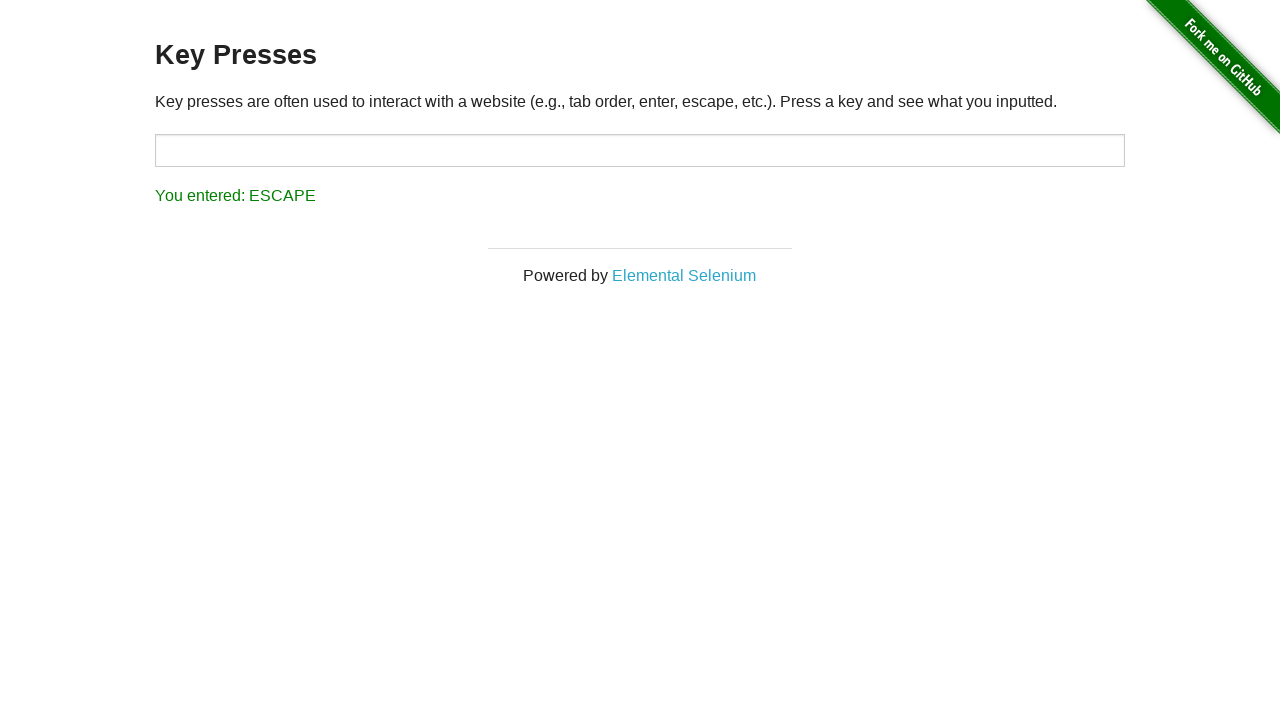

Pressed Space key on target element on #target
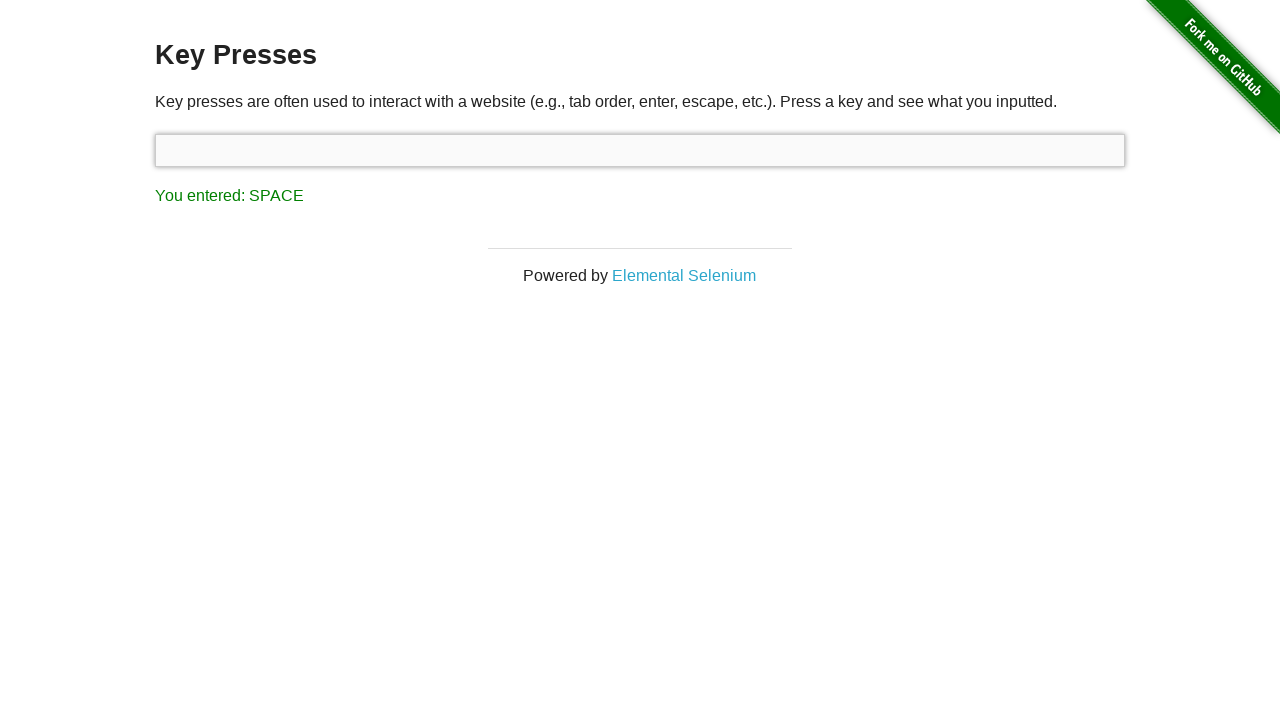

Waited for result element to appear
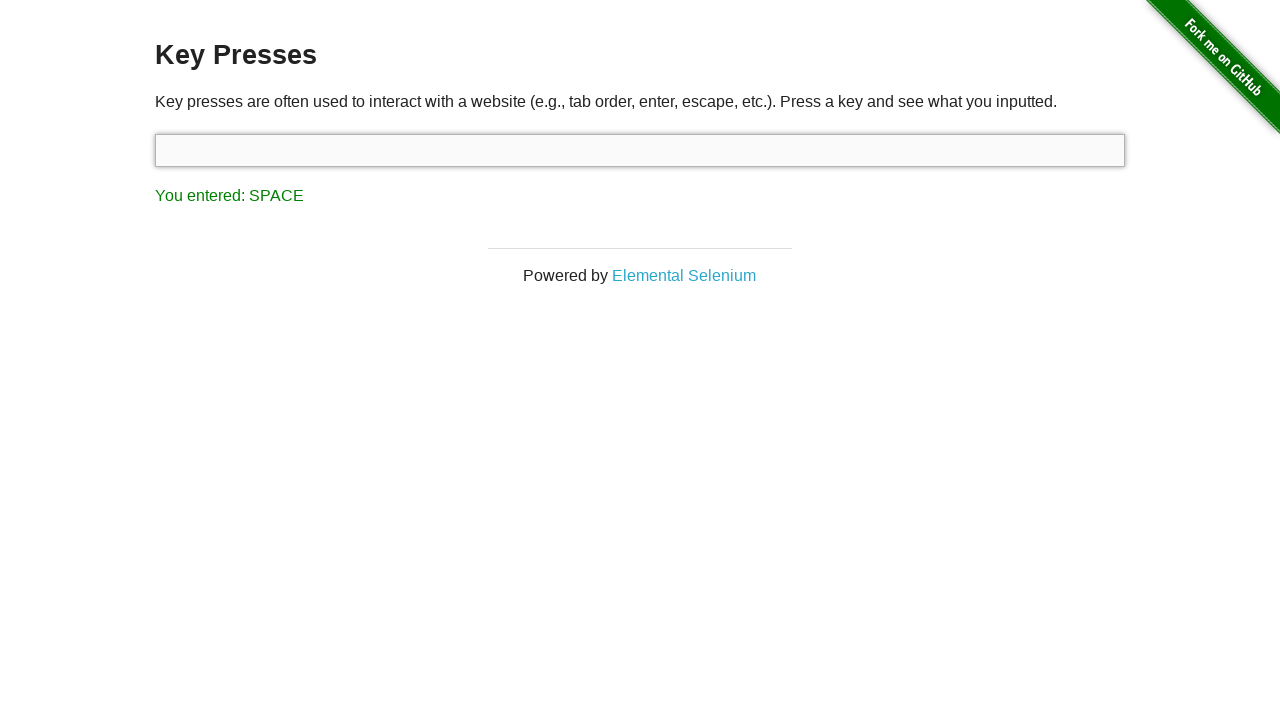

Verified result text shows SPACE was entered
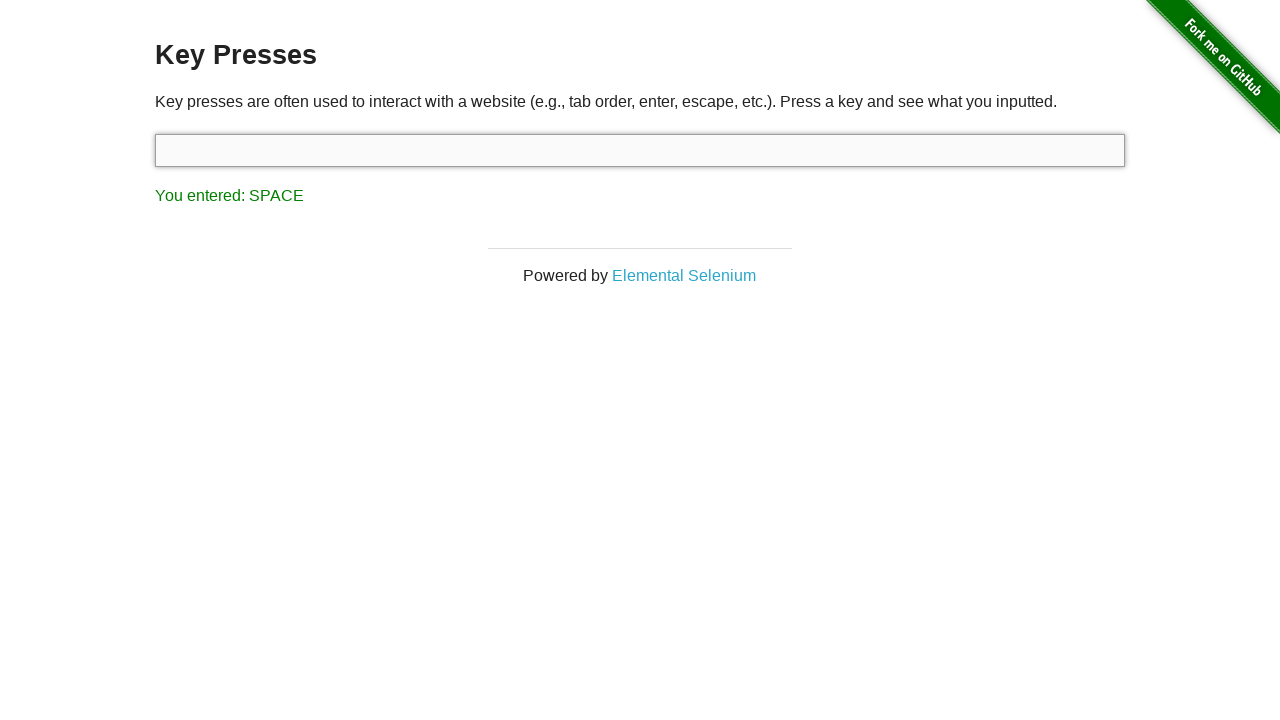

Pressed Left Arrow key
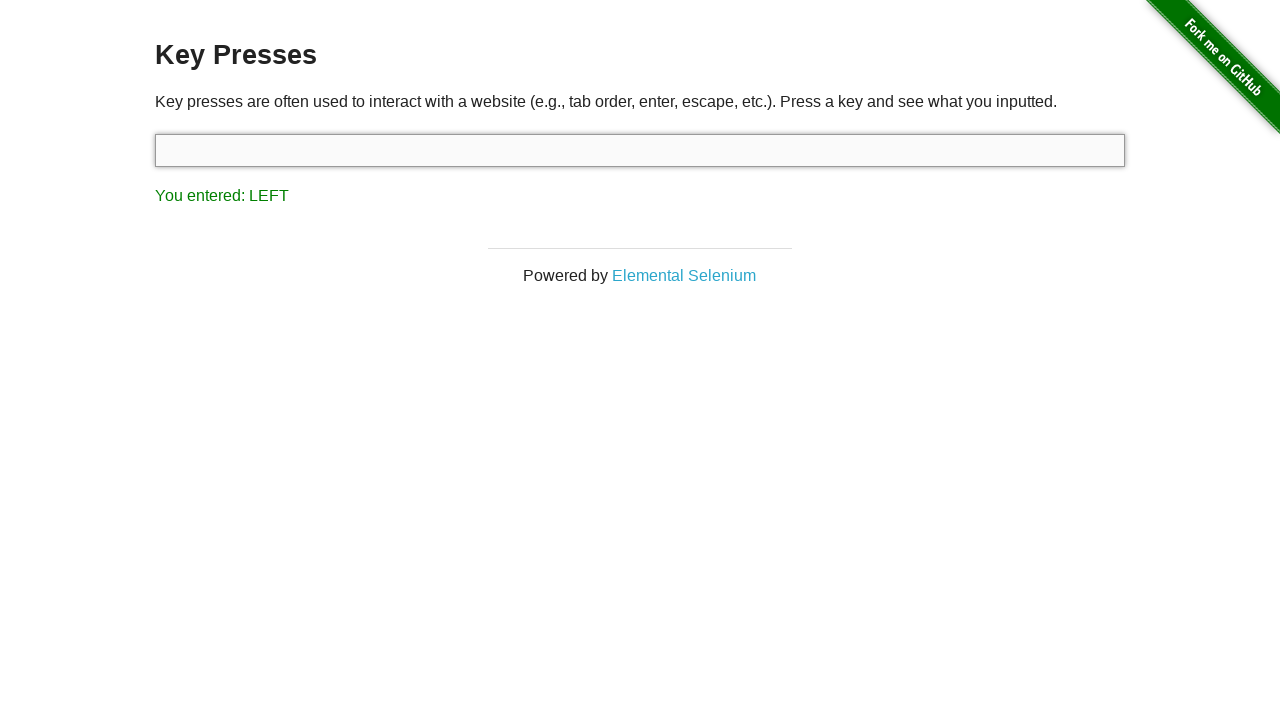

Verified result text shows LEFT was entered
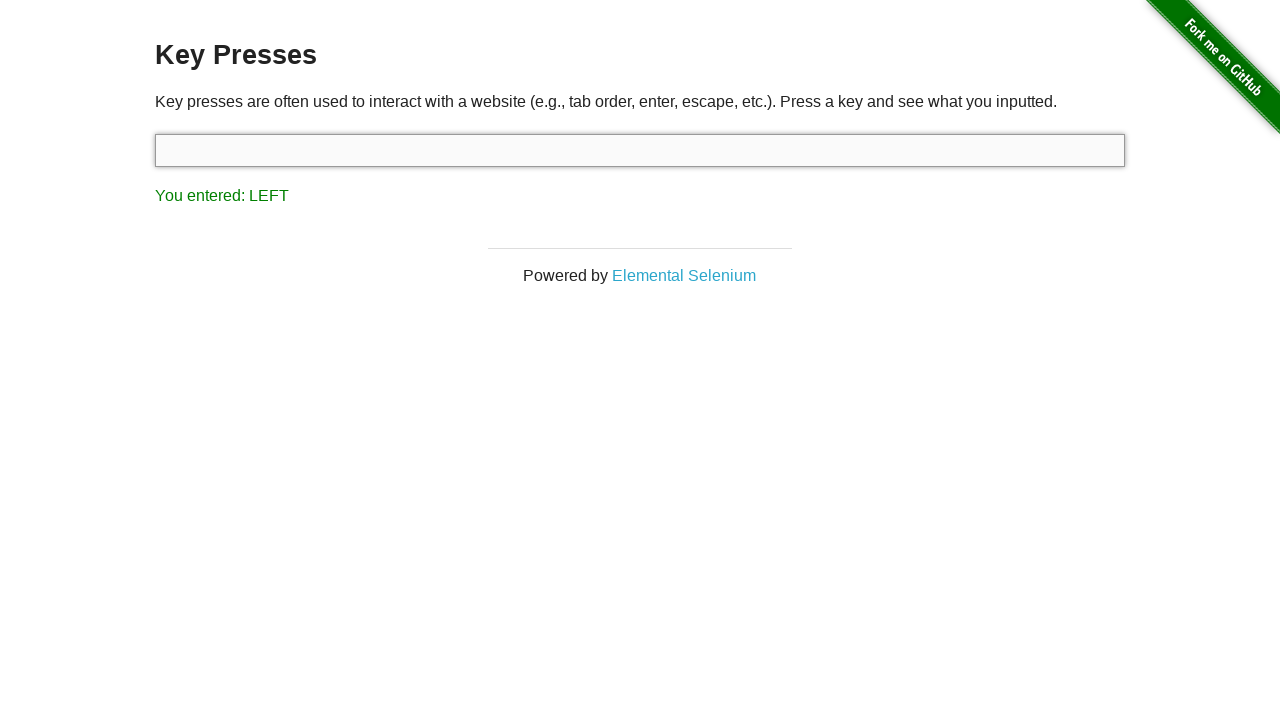

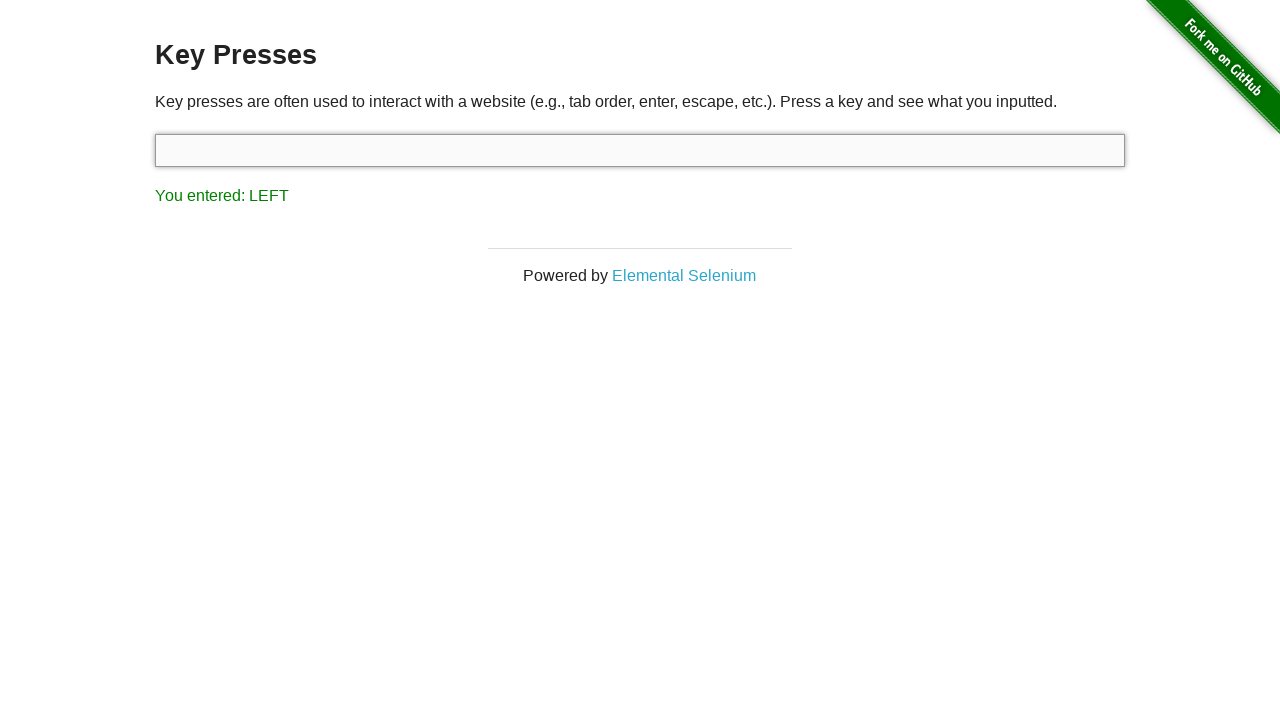